Tests JavaScript prompt alert by clicking the prompt button, entering text, and accepting the alert

Starting URL: http://practice.cydeo.com/javascript_alerts

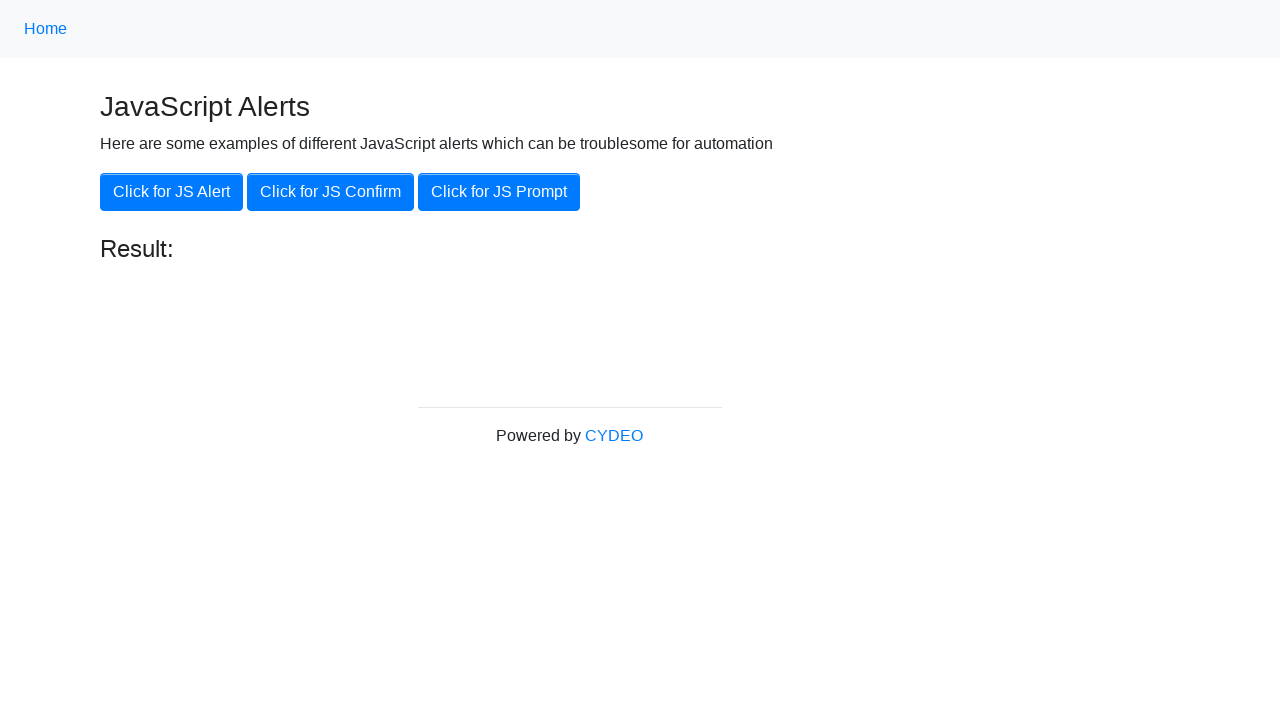

Registered dialog handler to accept prompt with 'Yes'
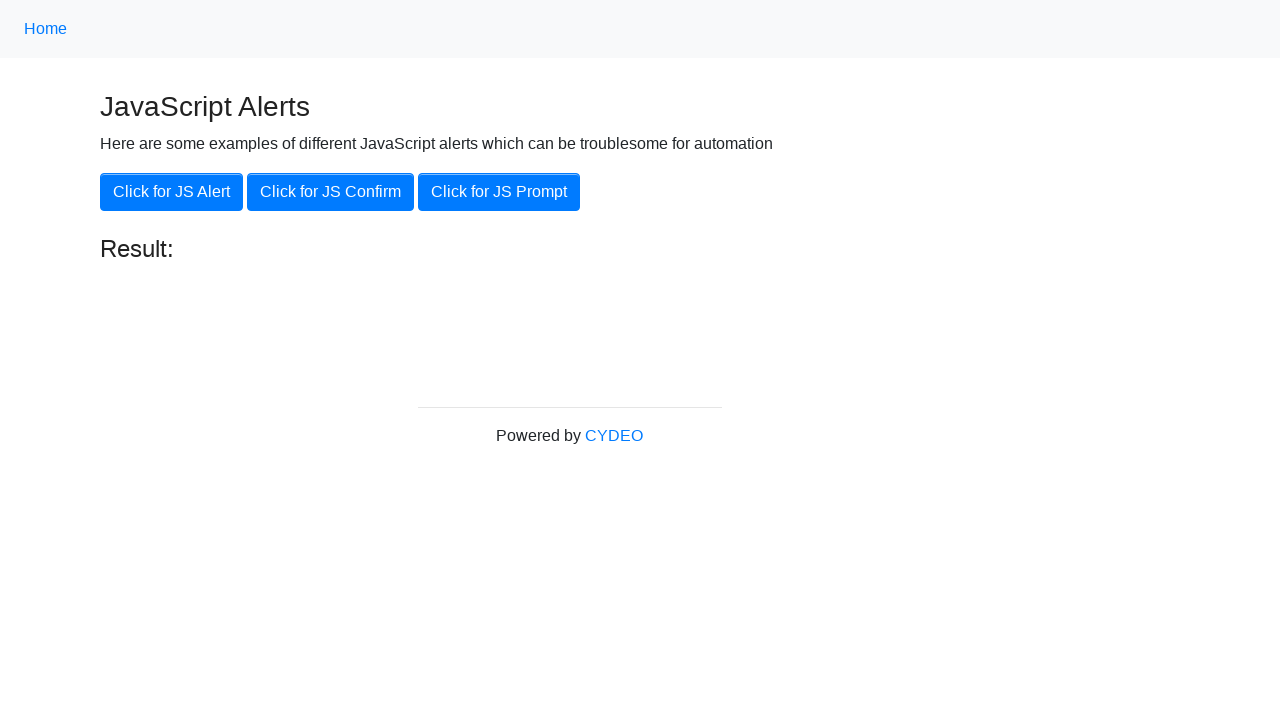

Clicked the JavaScript prompt button at (499, 192) on xpath=//button[@onclick='jsPrompt()']
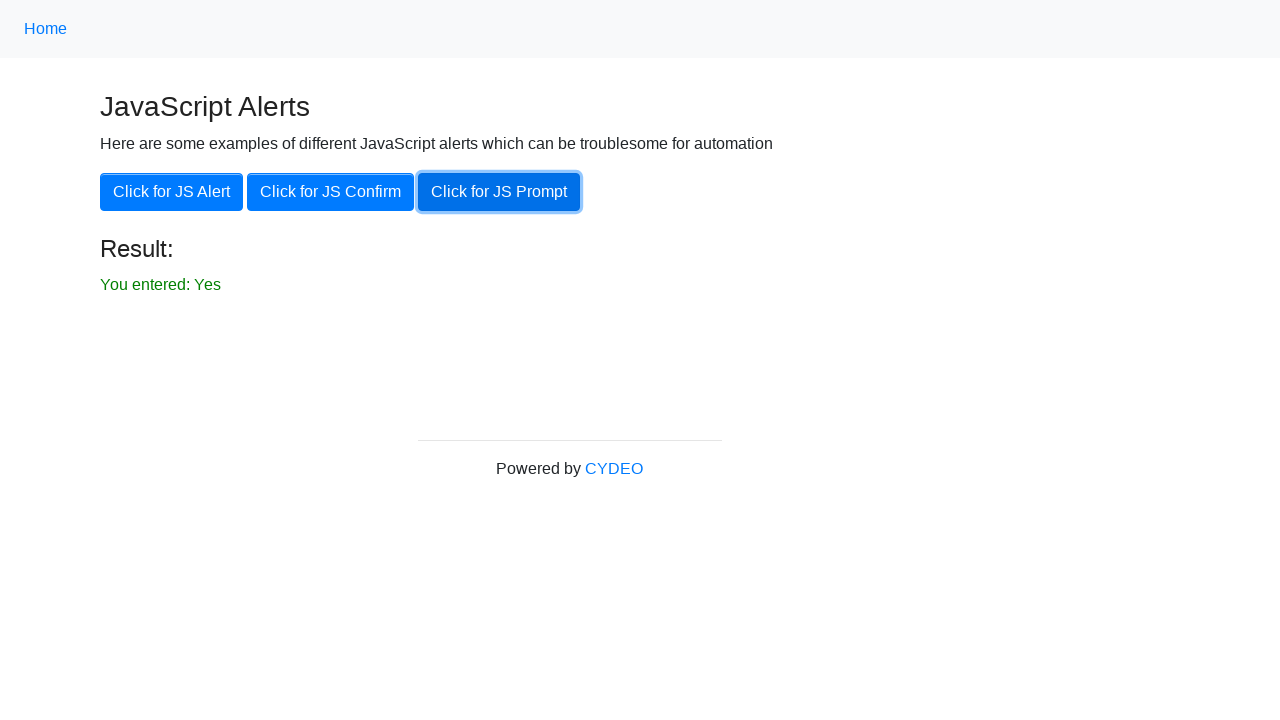

Waited for dialog to be processed
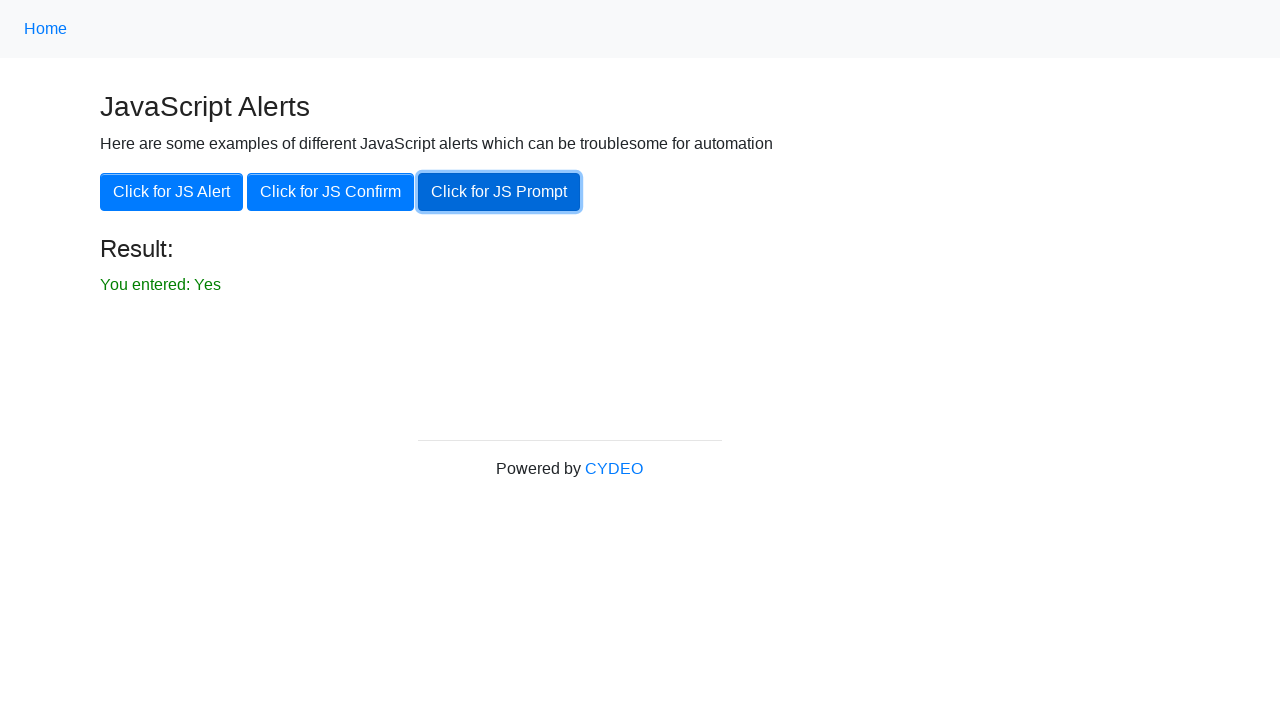

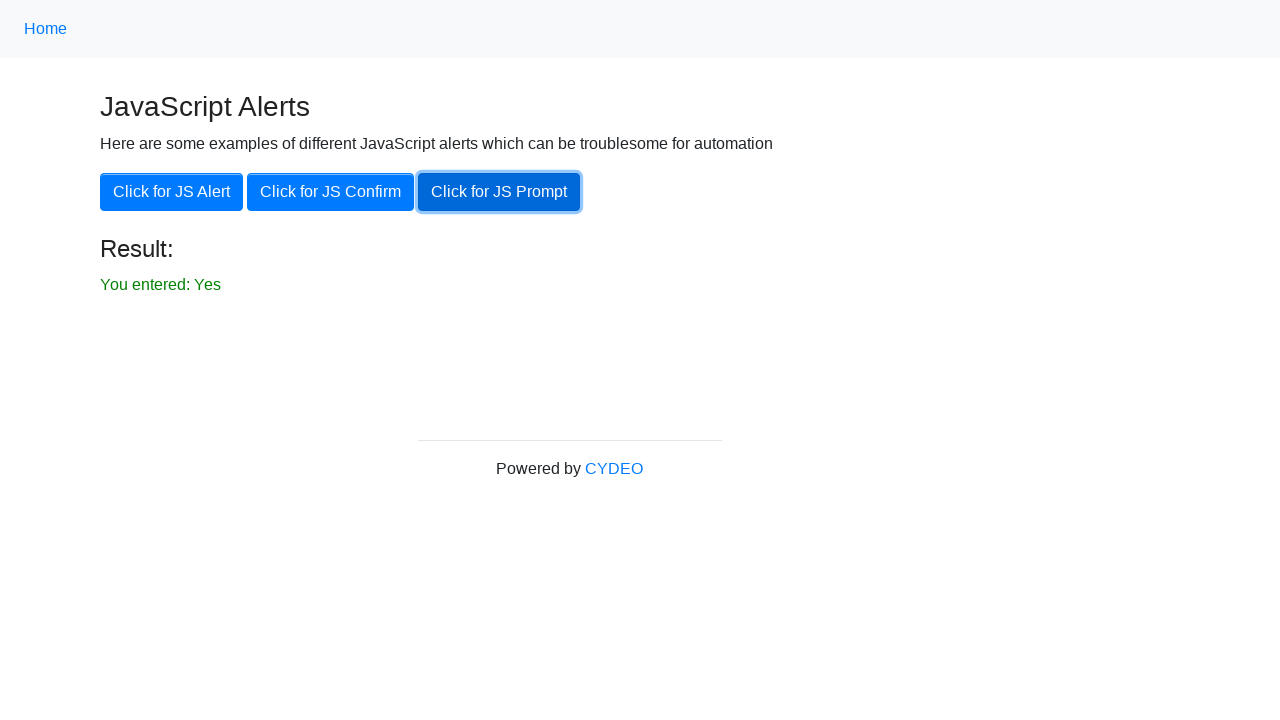